Tests selecting multiple hobby checkboxes (Hockey and Movies) on the registration form.

Starting URL: http://demo.automationtesting.in/Register.html

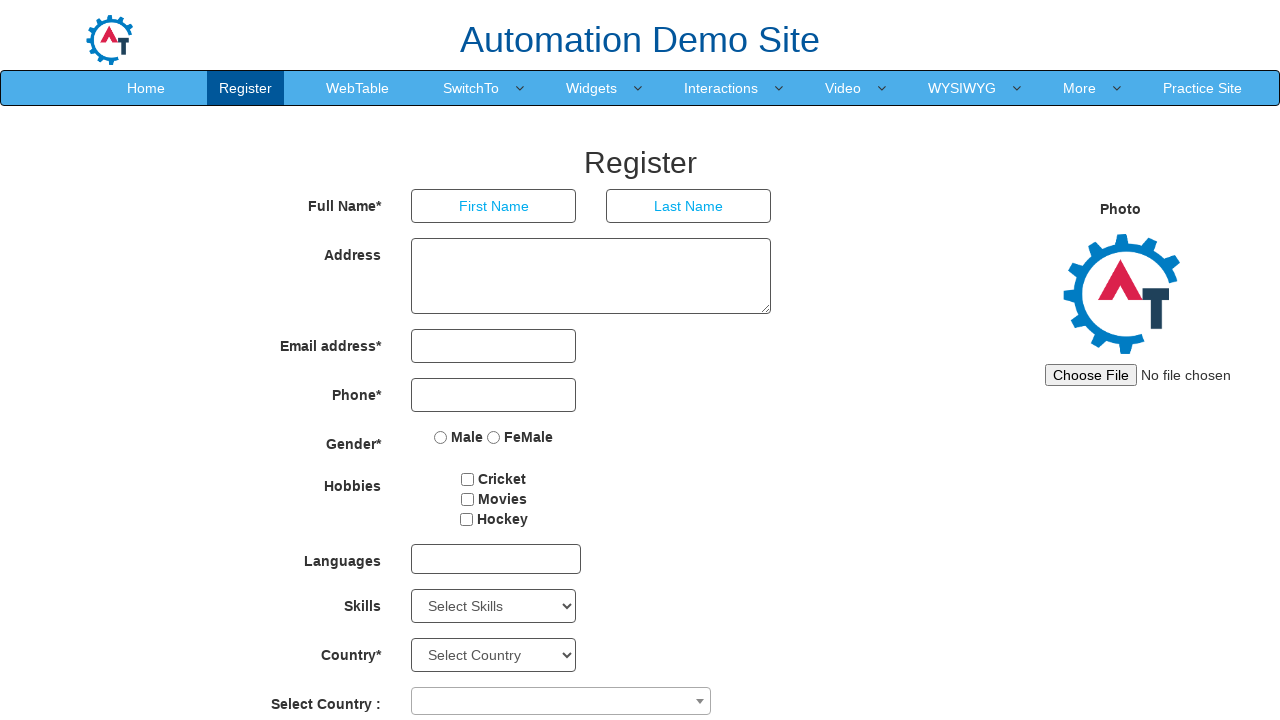

Clicked Hockey checkbox at (466, 519) on #checkbox3
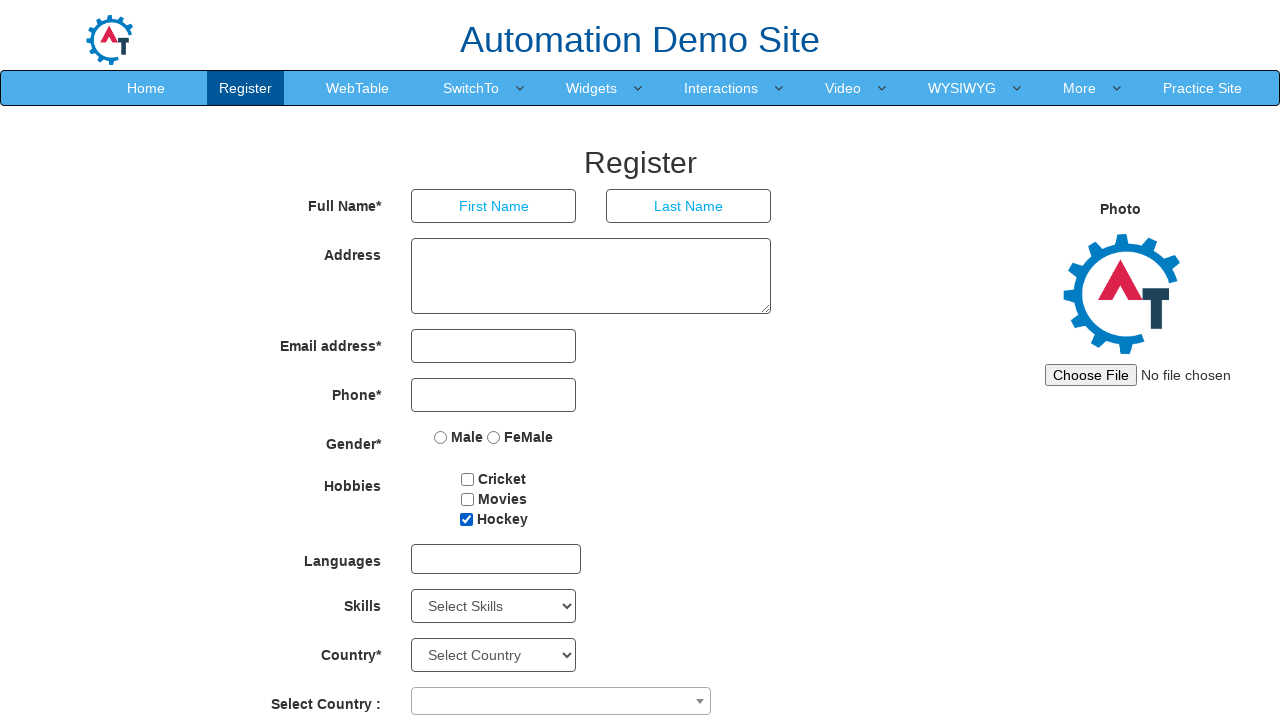

Clicked Movies checkbox at (467, 499) on #checkbox2
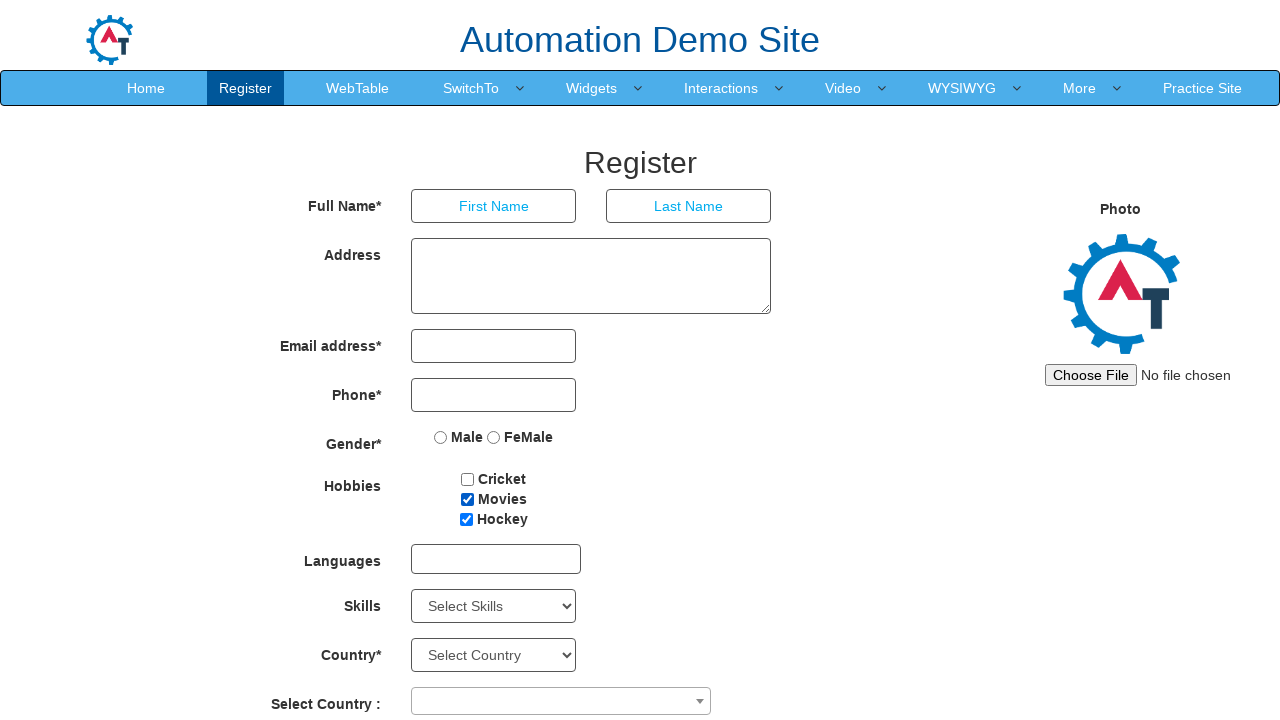

Verified Hockey checkbox is checked
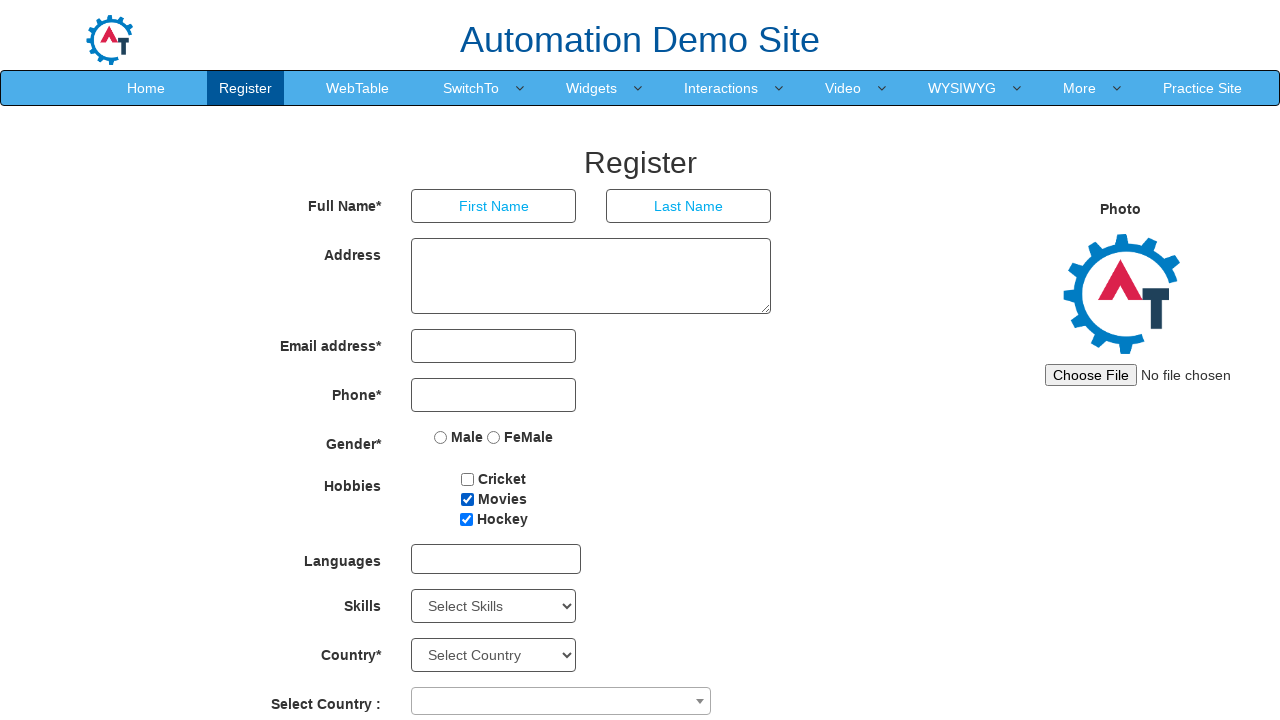

Verified Movies checkbox is checked
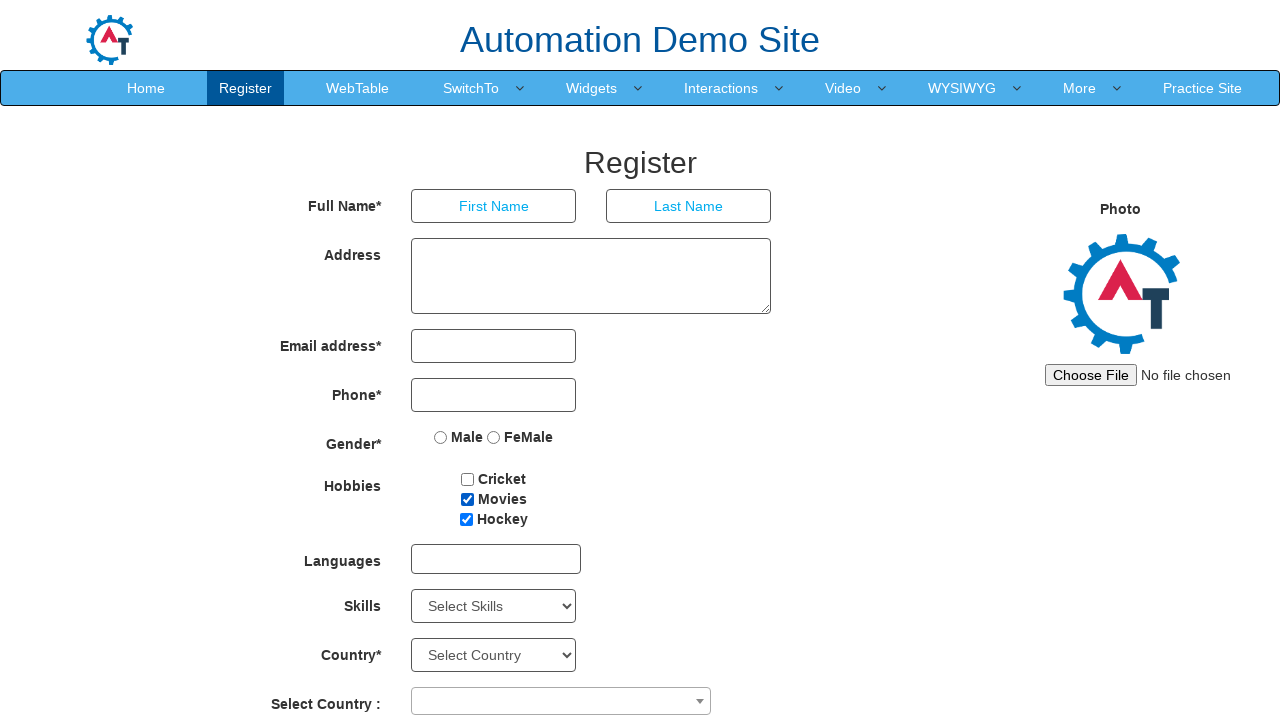

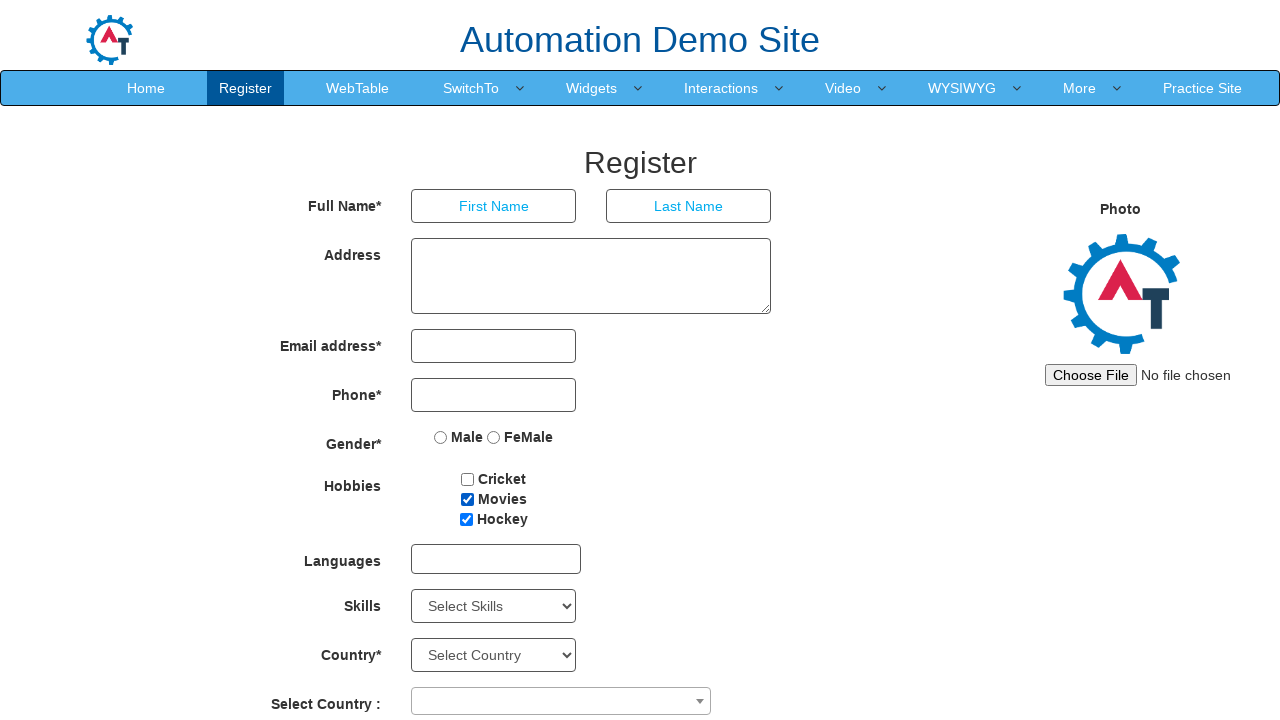